Tests the calendar-based date picker by opening the calendar, navigating to a specific month/year, and selecting a day.

Starting URL: https://demo.automationtesting.in/Datepicker.html

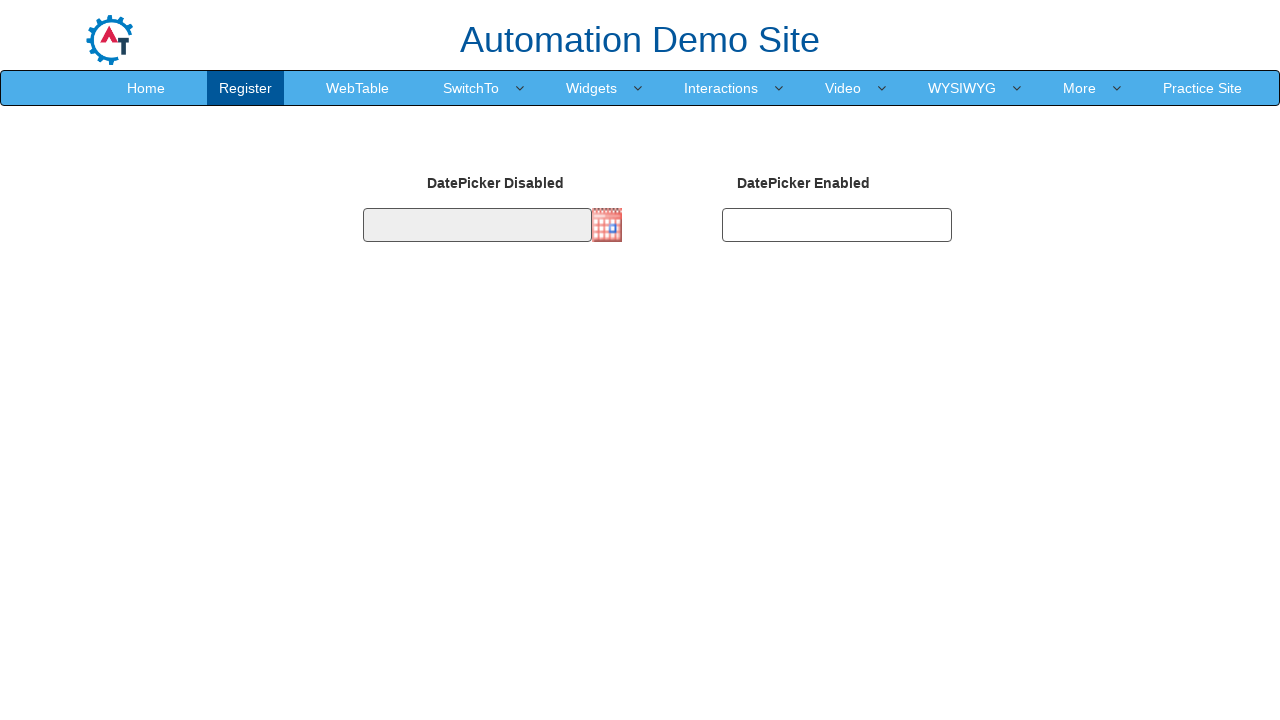

Clicked to open the calendar date picker at (477, 225) on #datepicker1
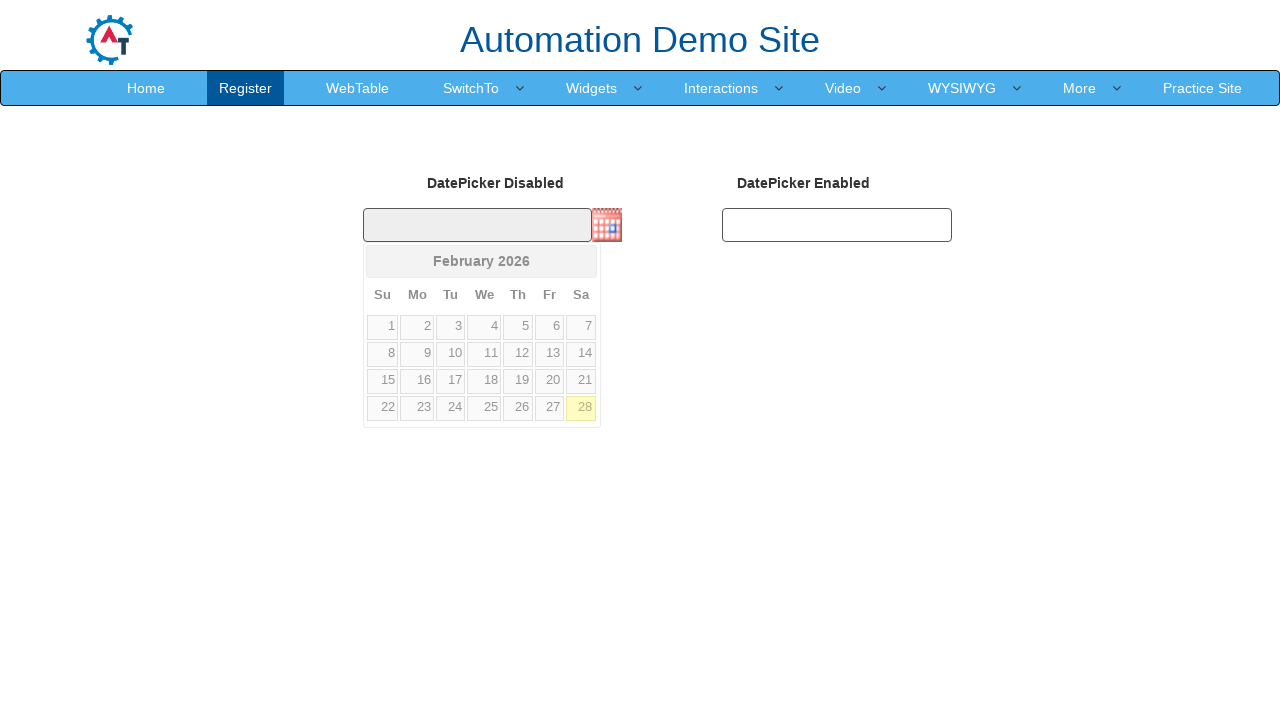

Clicked previous month button (1st click) at (382, 261) on a[data-handler='prev']
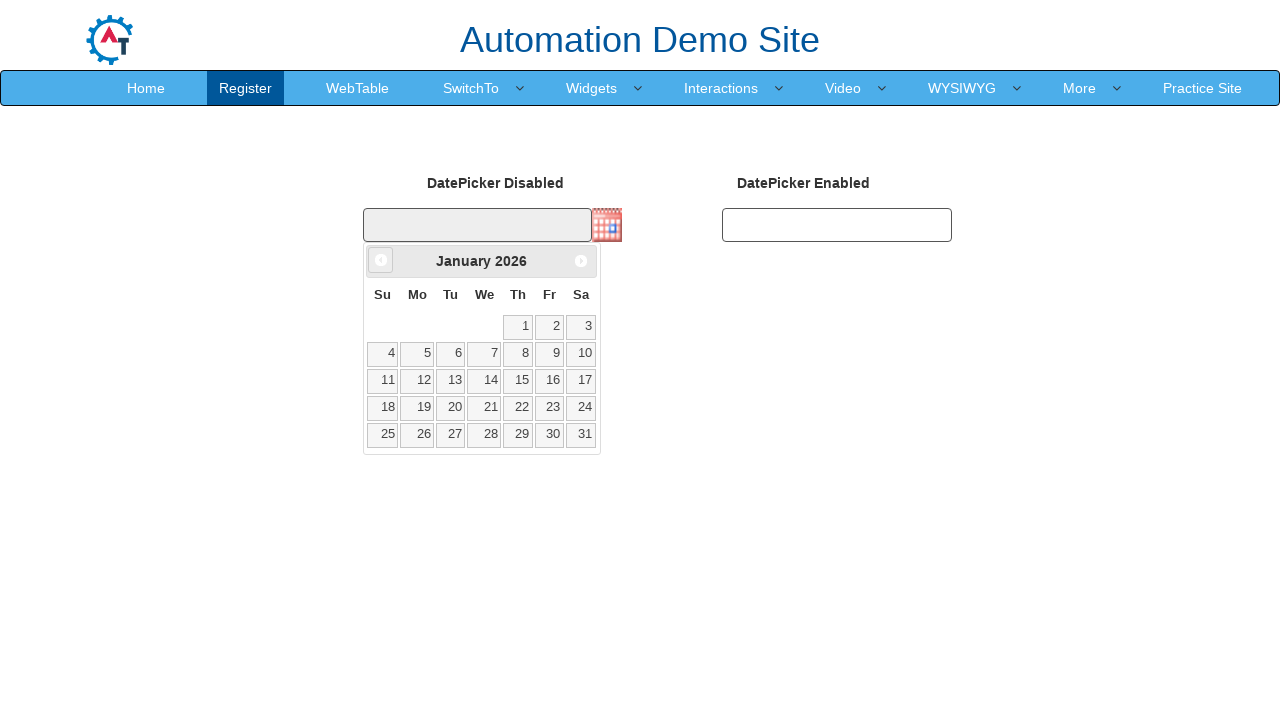

Clicked previous month button (2nd click) at (381, 260) on a[data-handler='prev']
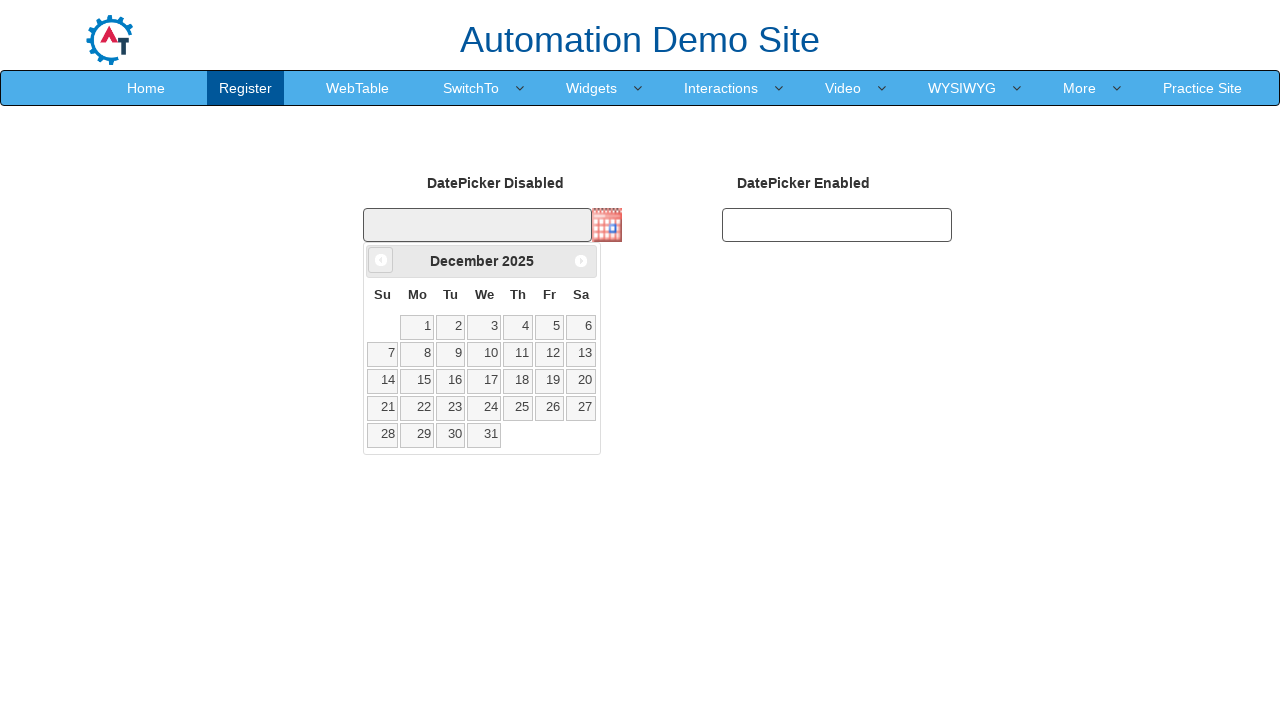

Clicked previous month button (3rd click) at (381, 260) on a[data-handler='prev']
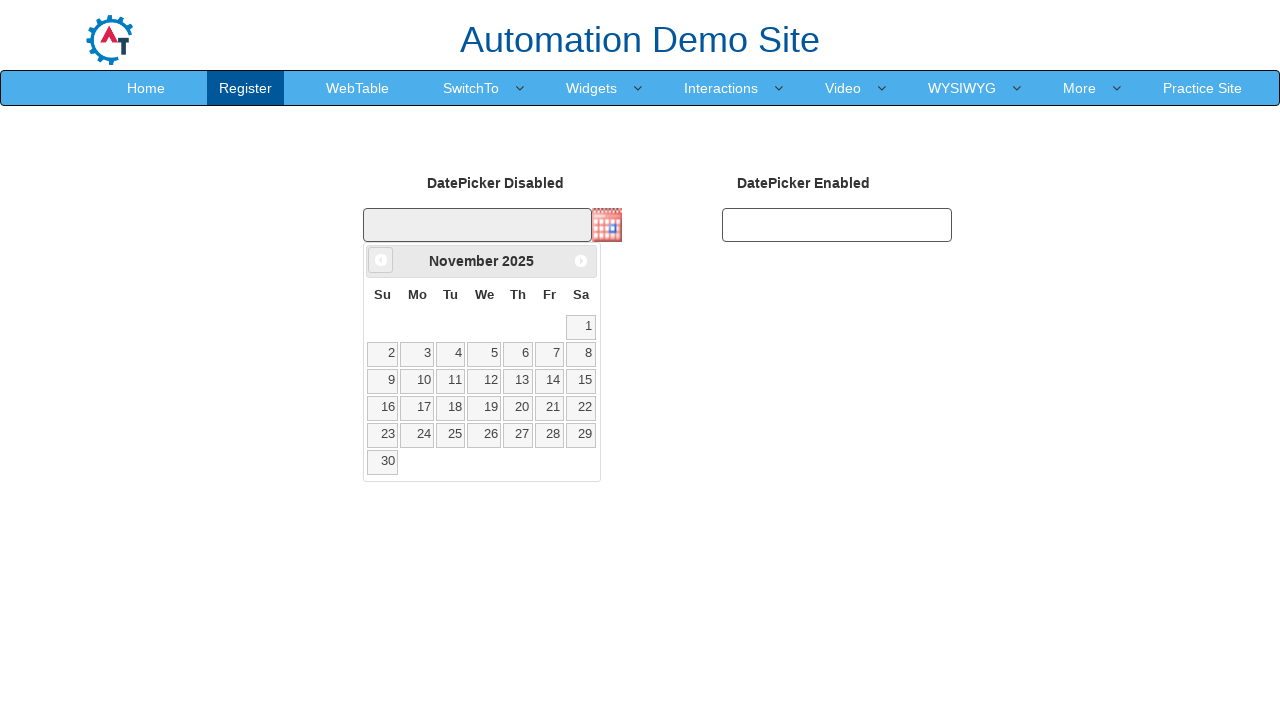

Selected day 15 from the calendar at (581, 381) on xpath=//a[text()='15']
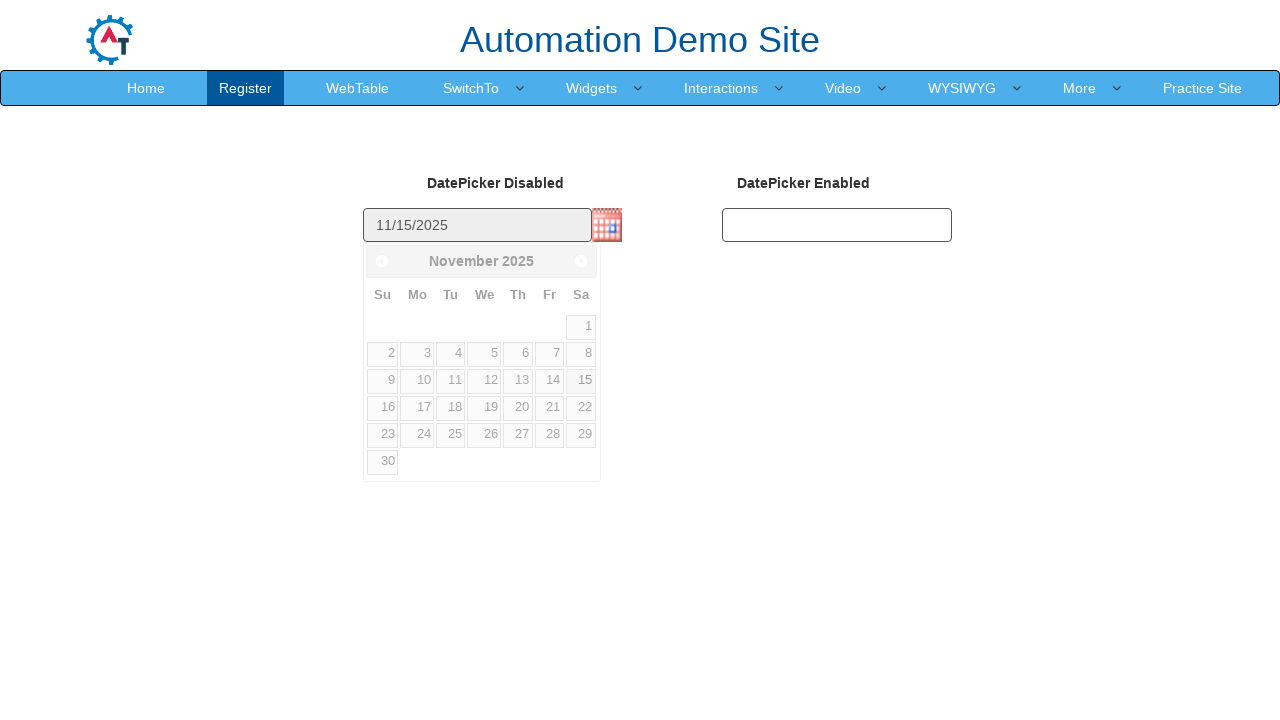

Verified date picker element is present
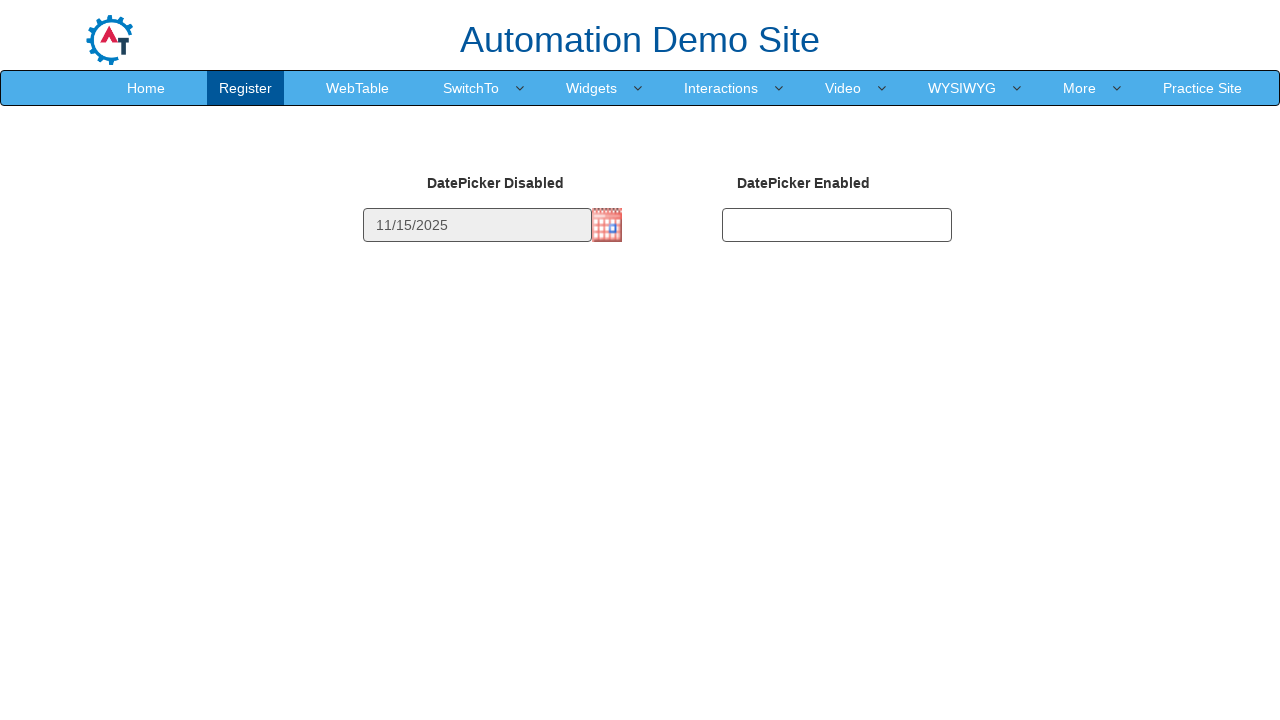

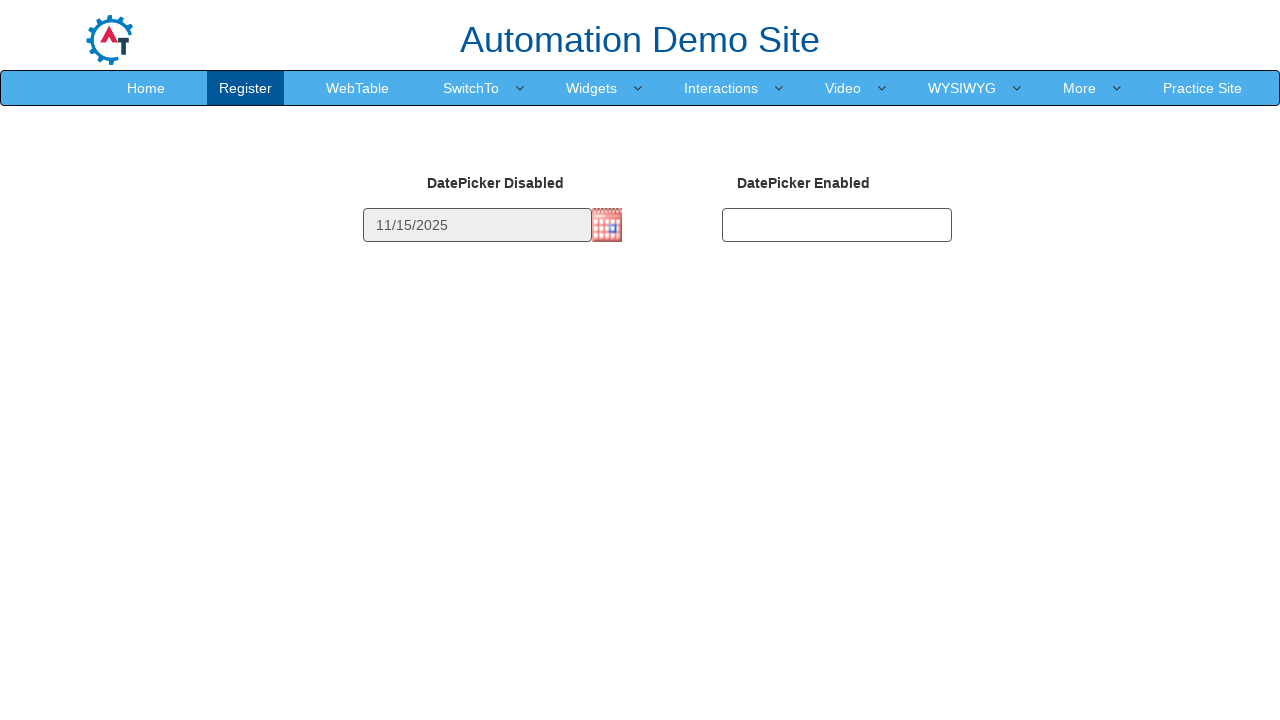